Opens Flipkart homepage in a maximized browser window and verifies the page loads successfully.

Starting URL: https://www.flipkart.com/

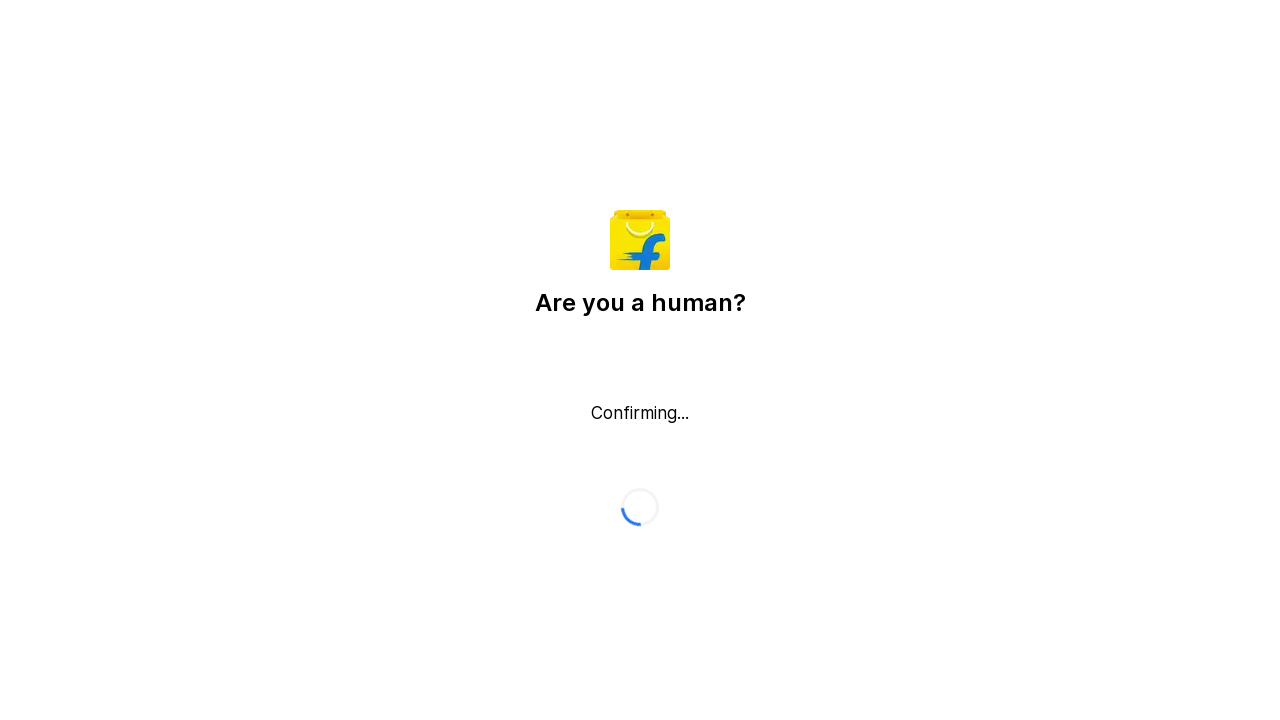

Waited for page to reach domcontentloaded state
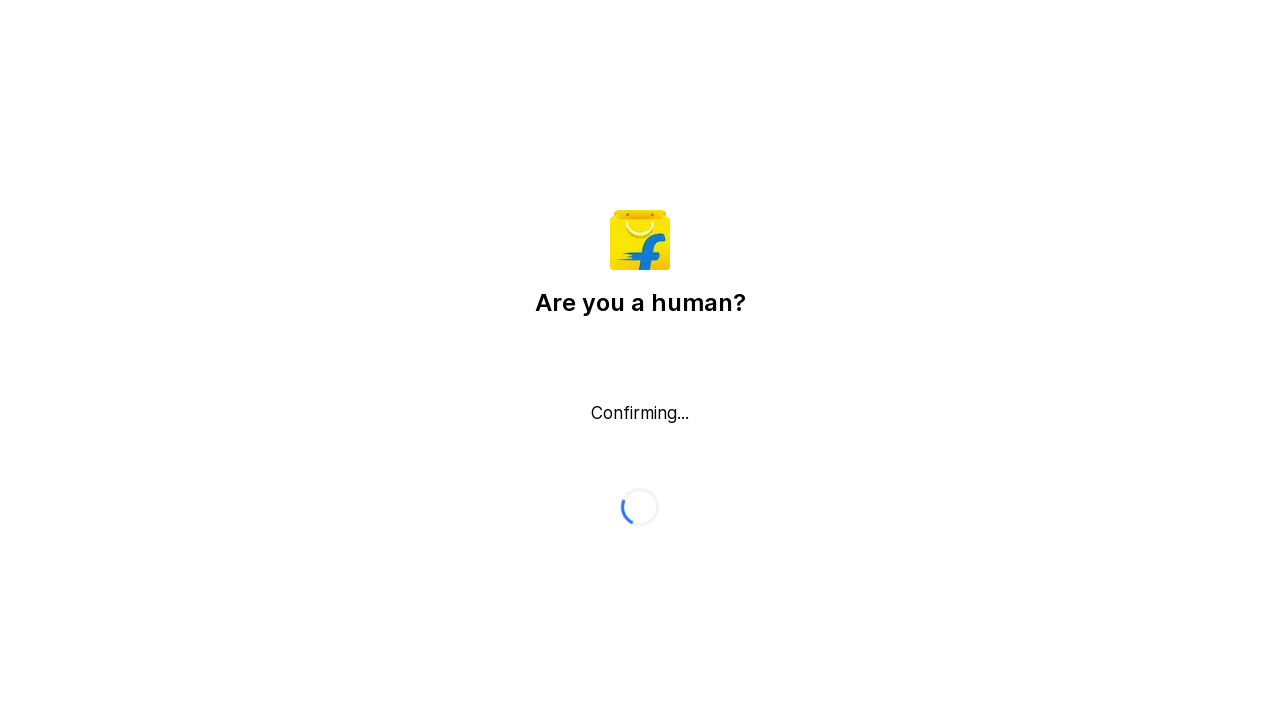

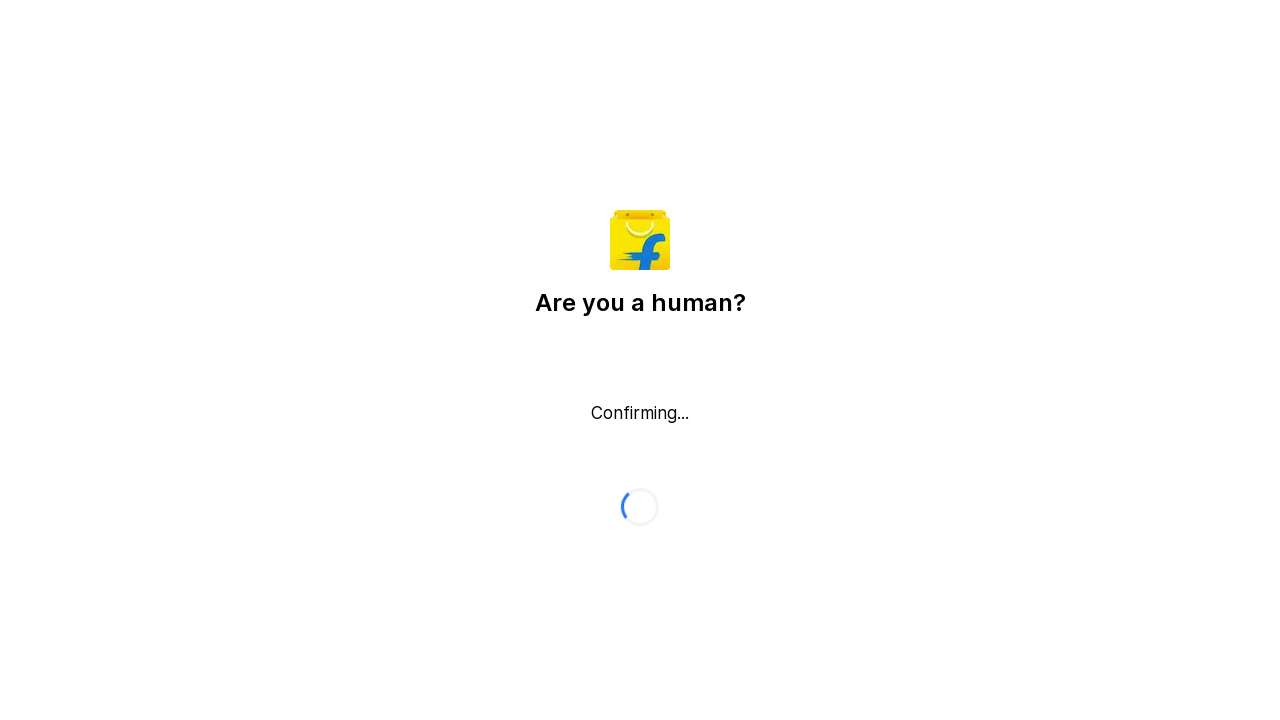